Tests dynamic content loading by clicking a button and waiting for the finish element to become visible

Starting URL: http://the-internet.herokuapp.com/dynamic_loading/1

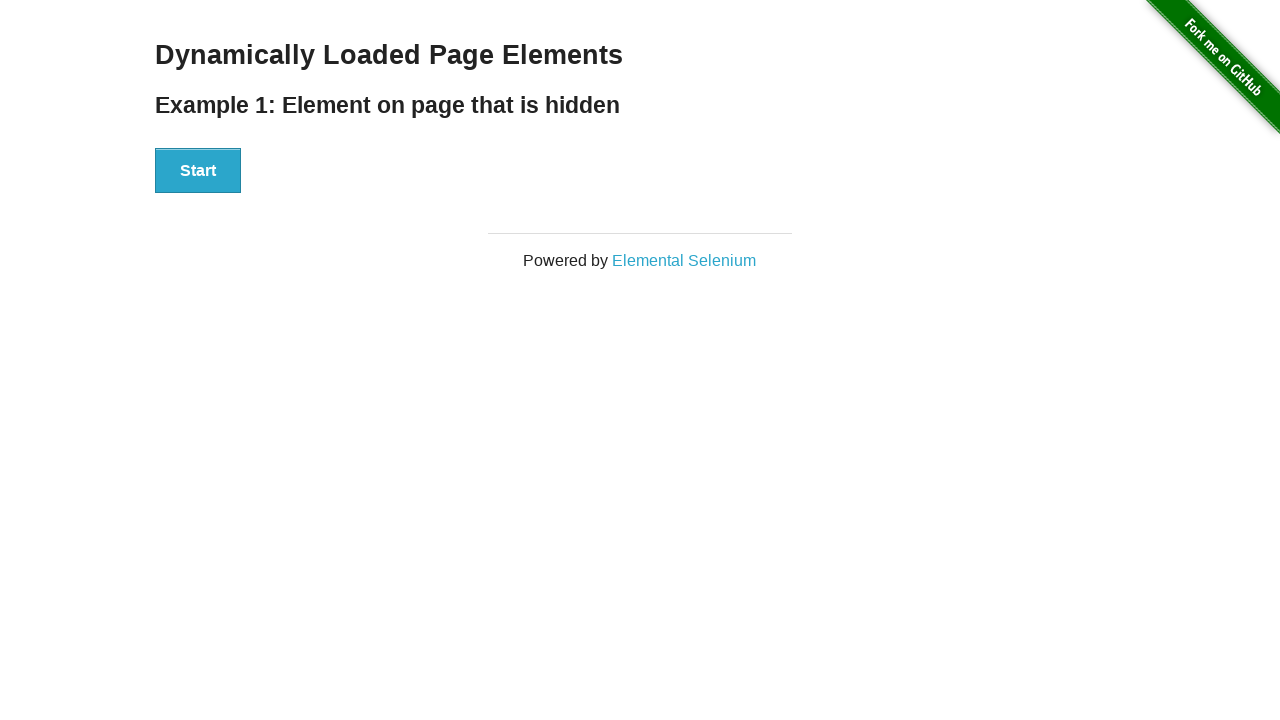

Clicked the start button to initiate dynamic loading at (198, 171) on button
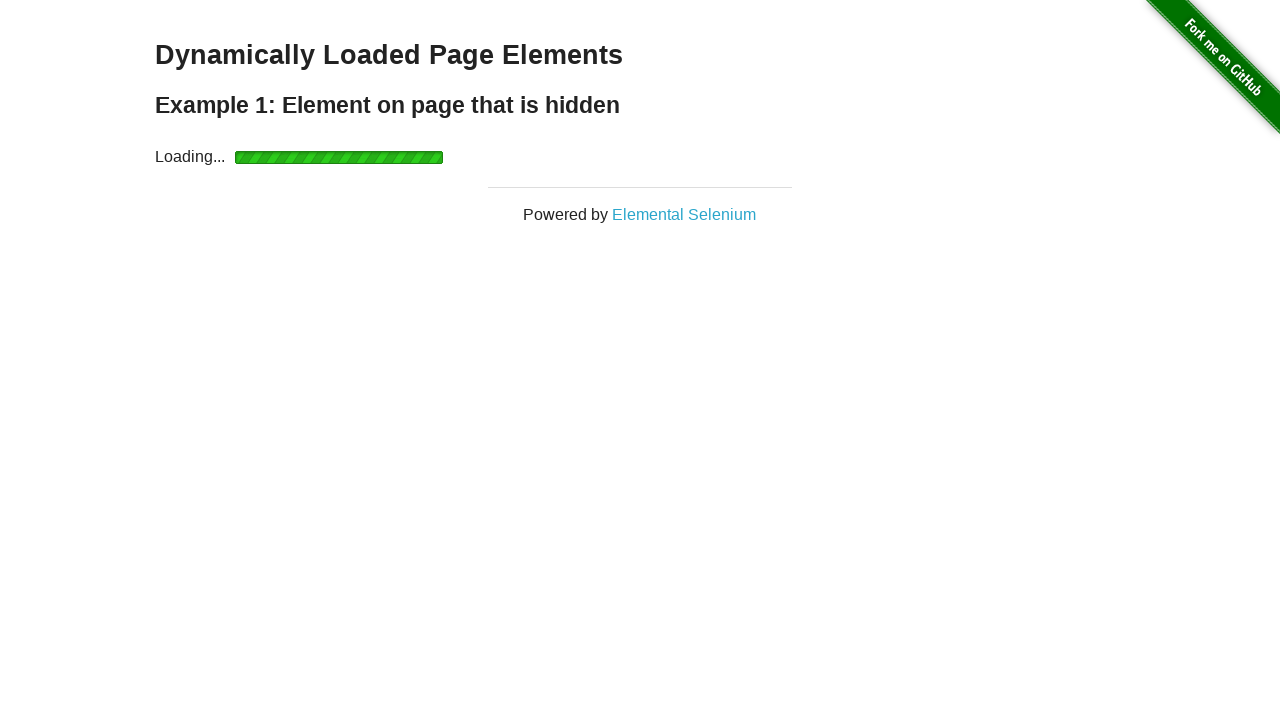

Finish element became visible after dynamic content loaded
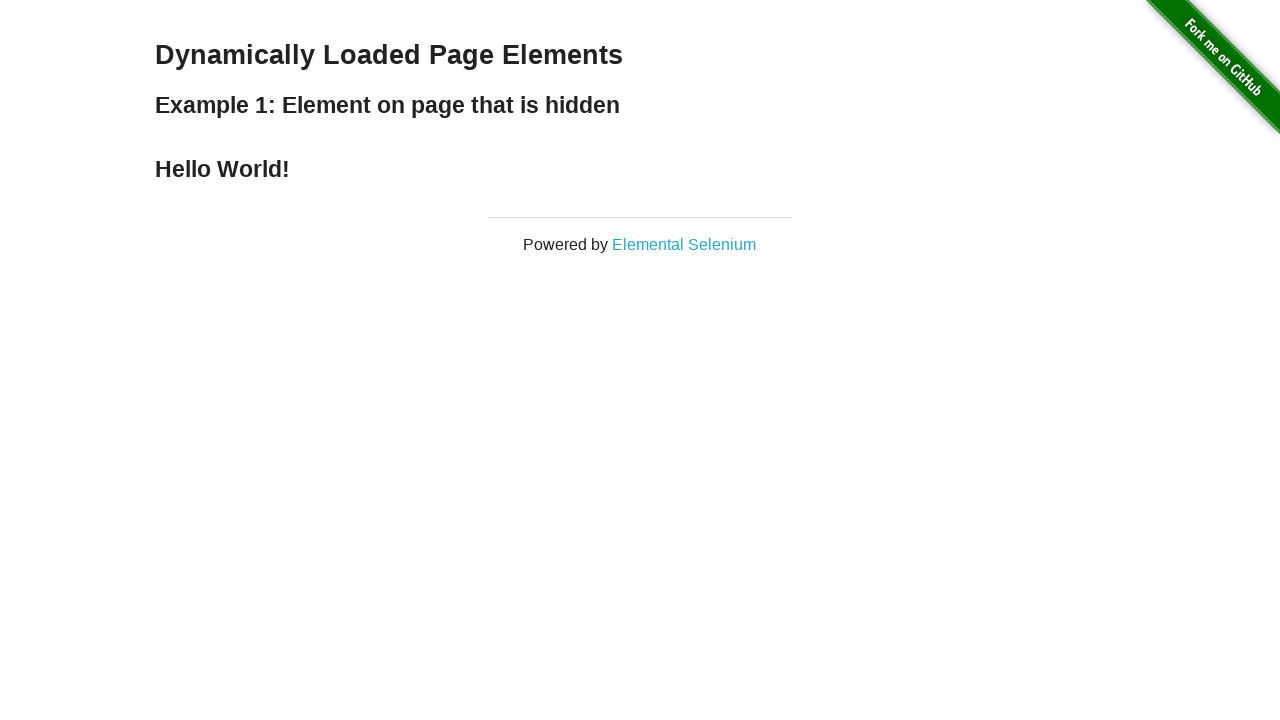

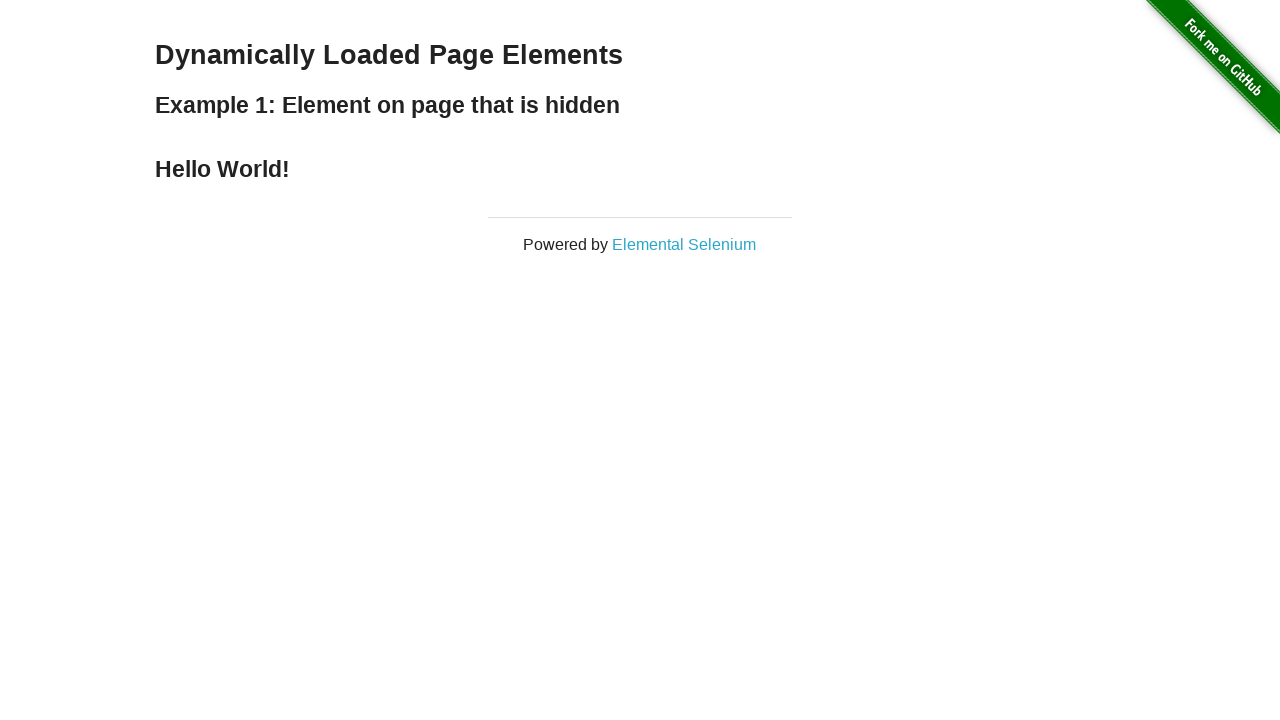